Tests selecting a product size from the size dropdown on a product detail page using Shadow DOM navigation

Starting URL: https://shop.polymer-project.org/detail/mens_tshirts/Inbox+-+Subtle+Actions+T-Shirt

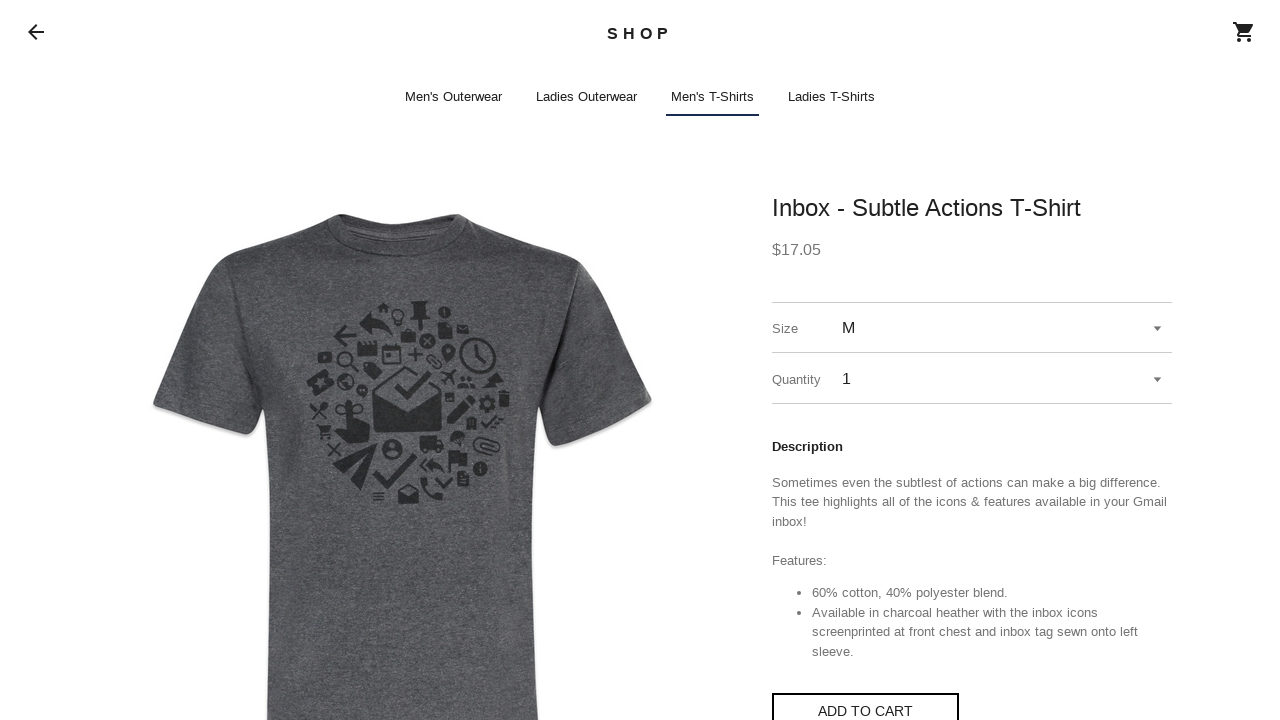

Waited for page to reach networkidle state
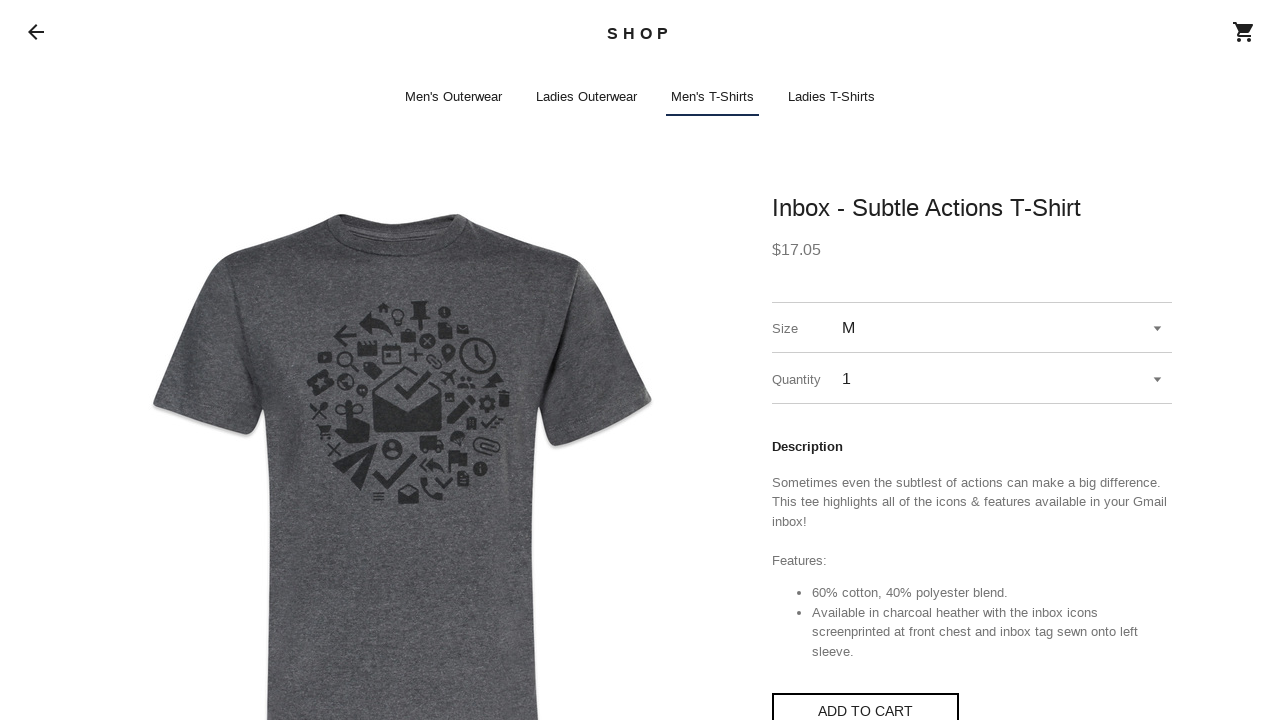

Selected size 'L' from the size dropdown using Shadow DOM navigation on shop-app >> shop-detail >> #sizeSelect
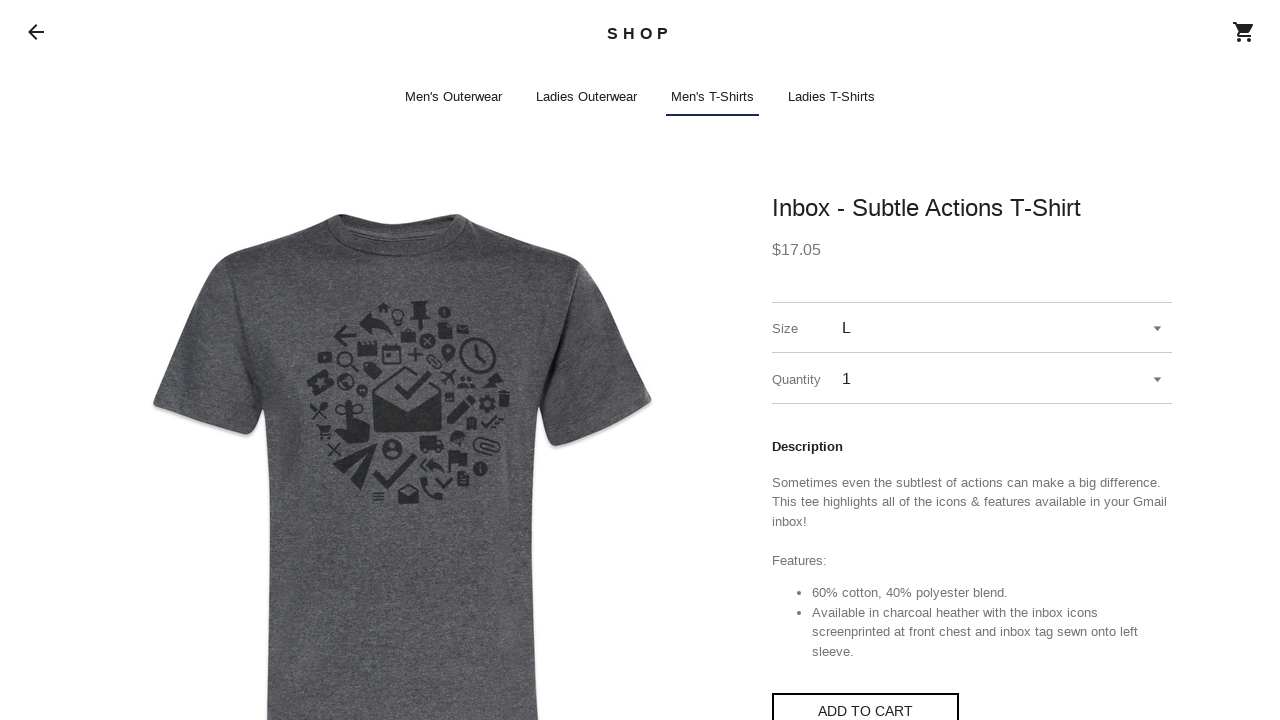

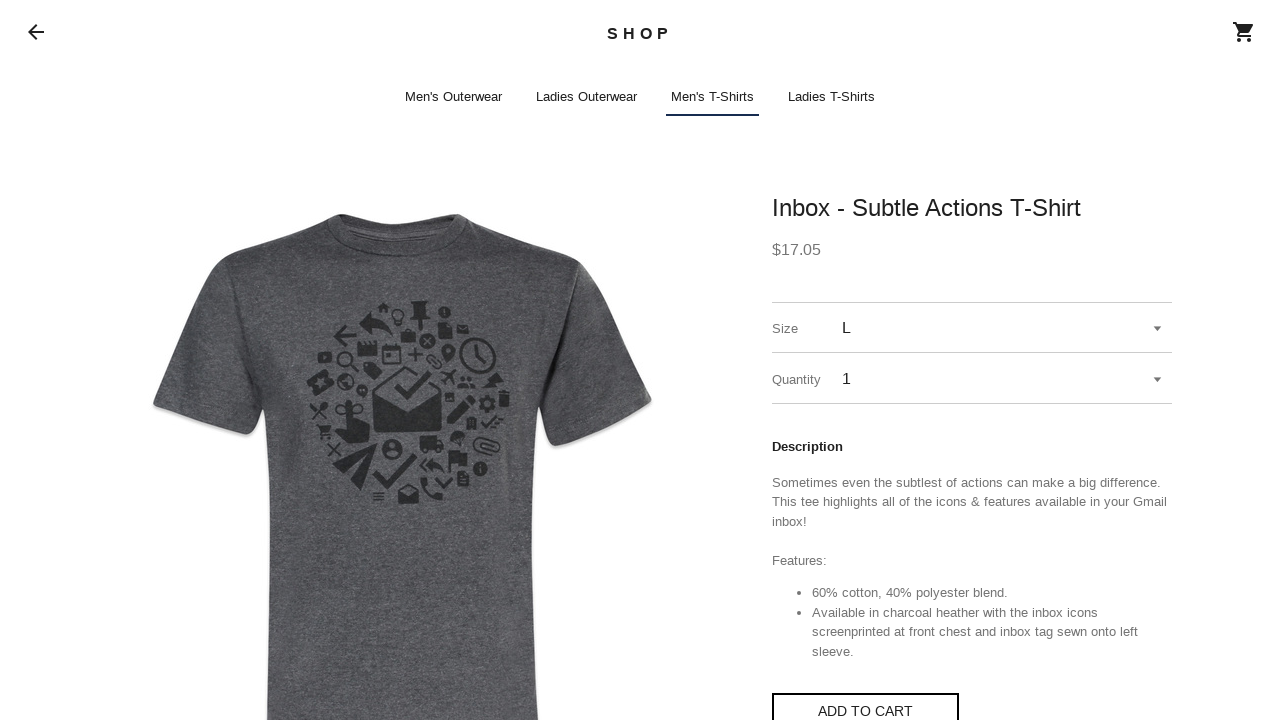